Tests checkbox functionality in group 1 by verifying initial state, selecting all checkboxes, and then deselecting them

Starting URL: https://techglobal-training.com/frontend

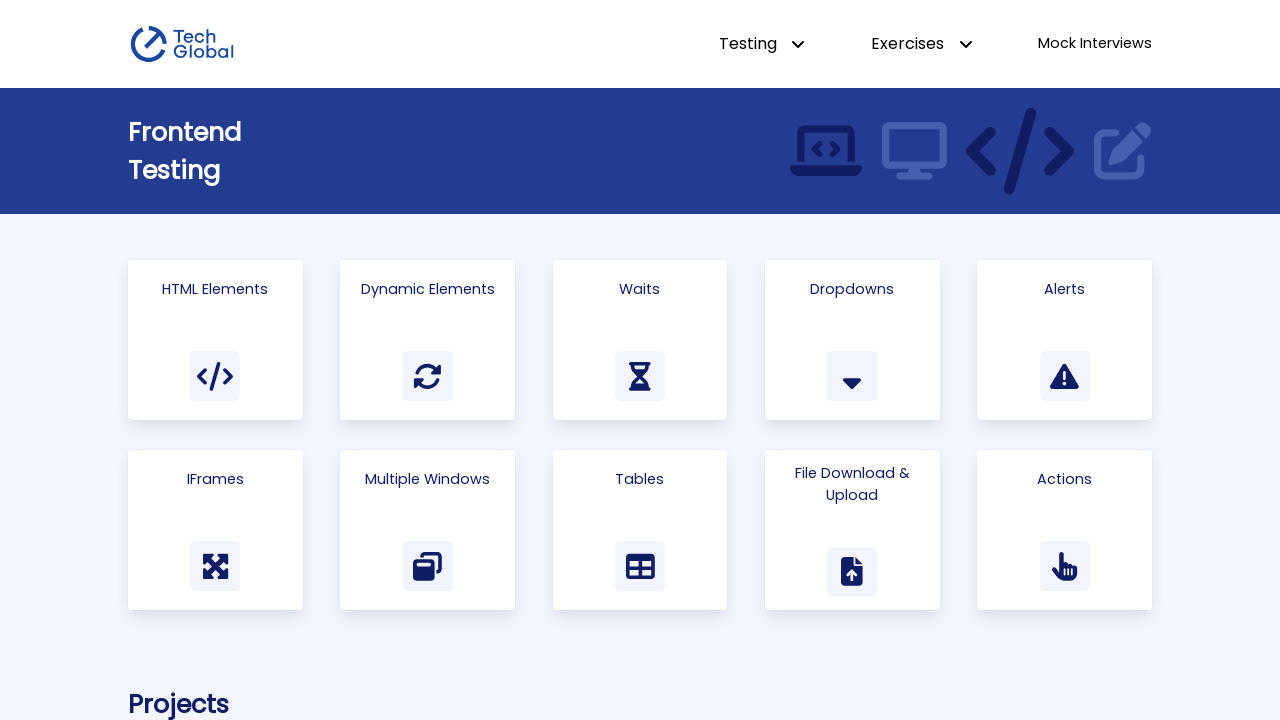

Clicked on the Checkboxes card to navigate to checkbox functionality at (428, 530) on #card-7
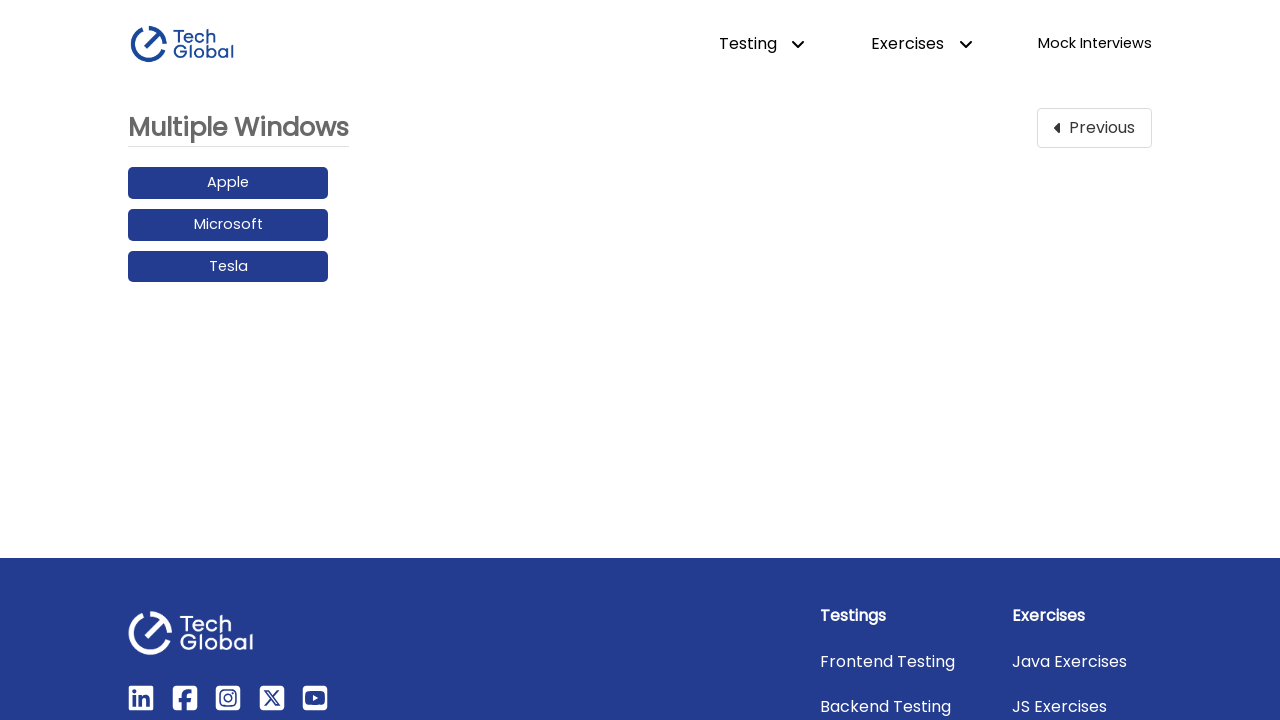

Retrieved all checkbox labels from group 1
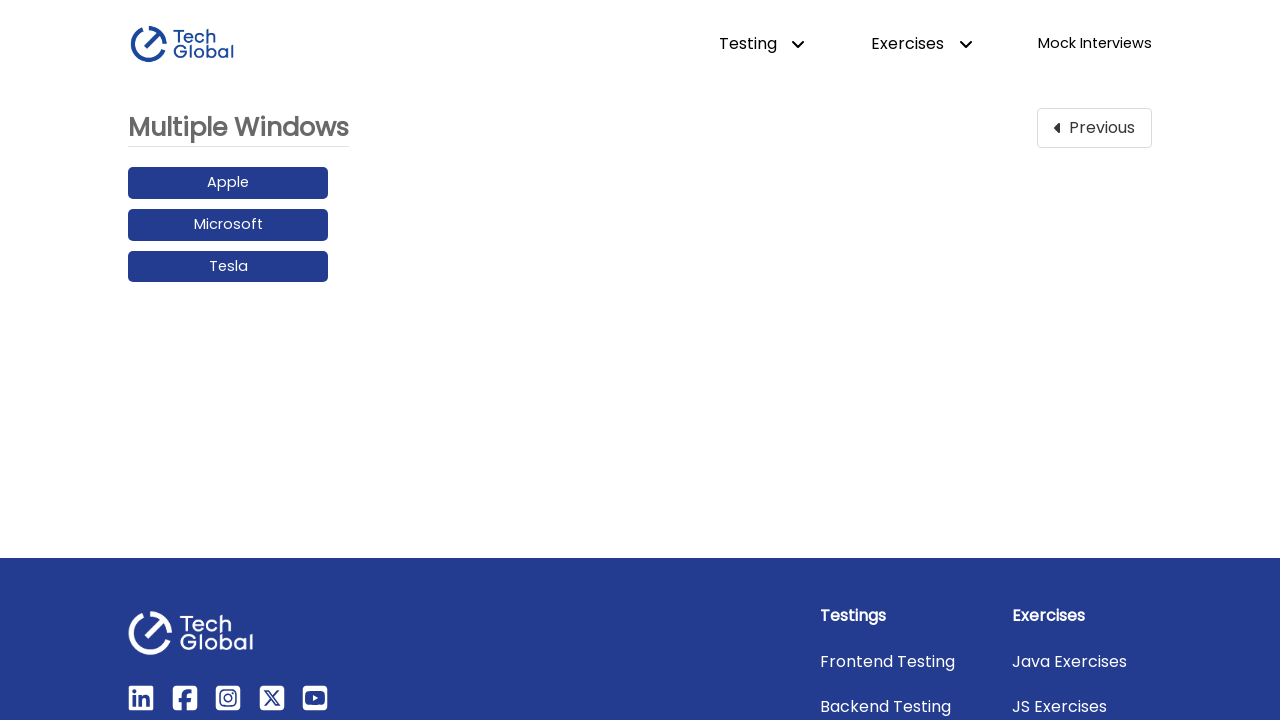

Retrieved all checkbox inputs from group 1
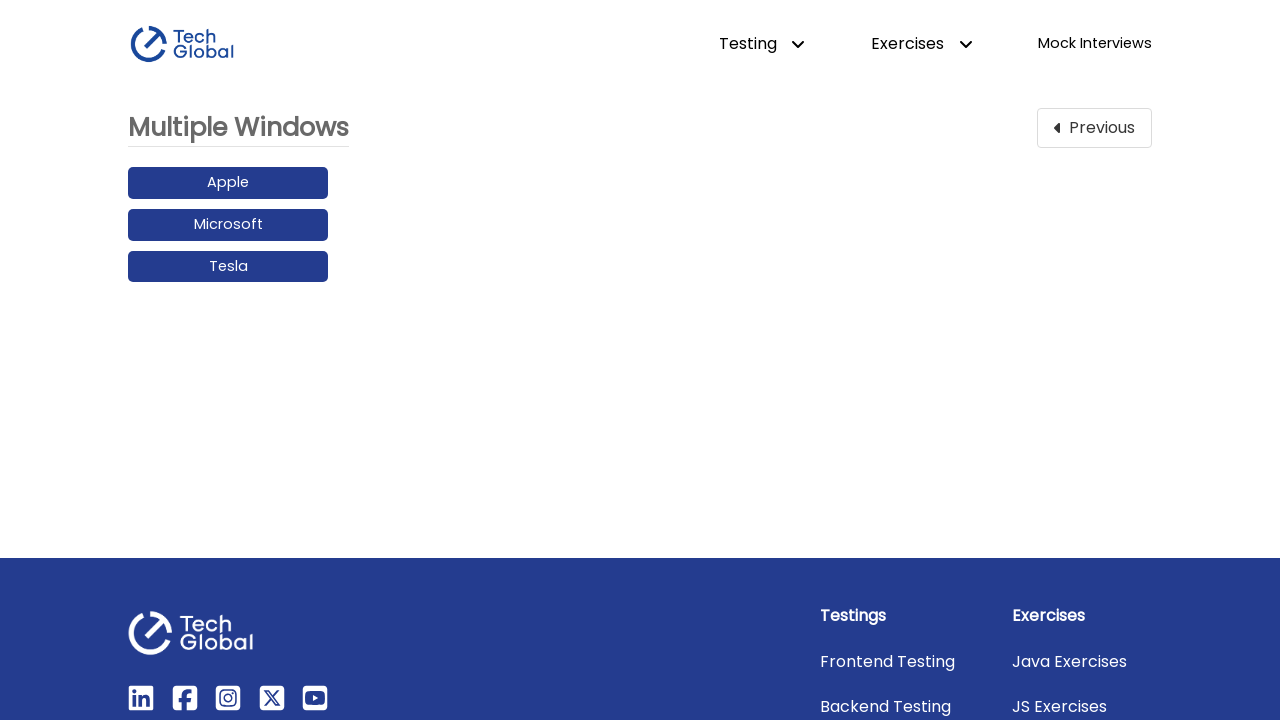

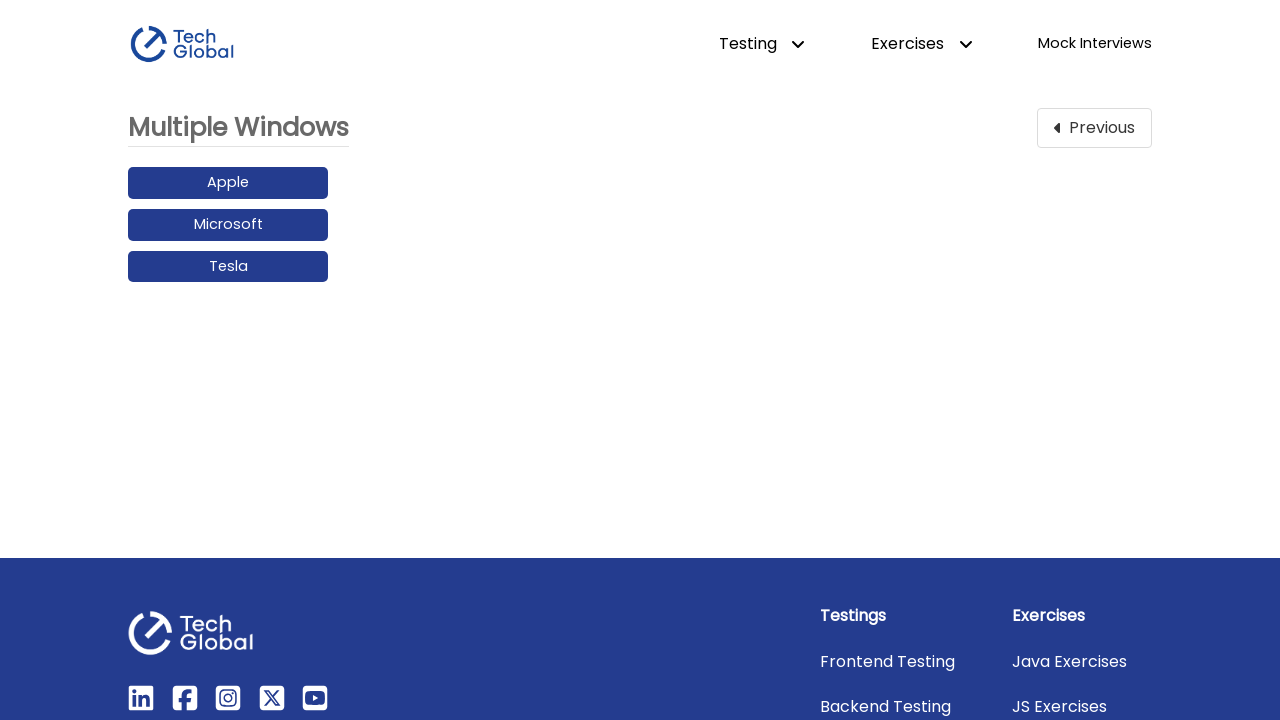